Verifies that the leaderboard on the stats page displays more than 50 users

Starting URL: https://cotacol.cc/stats

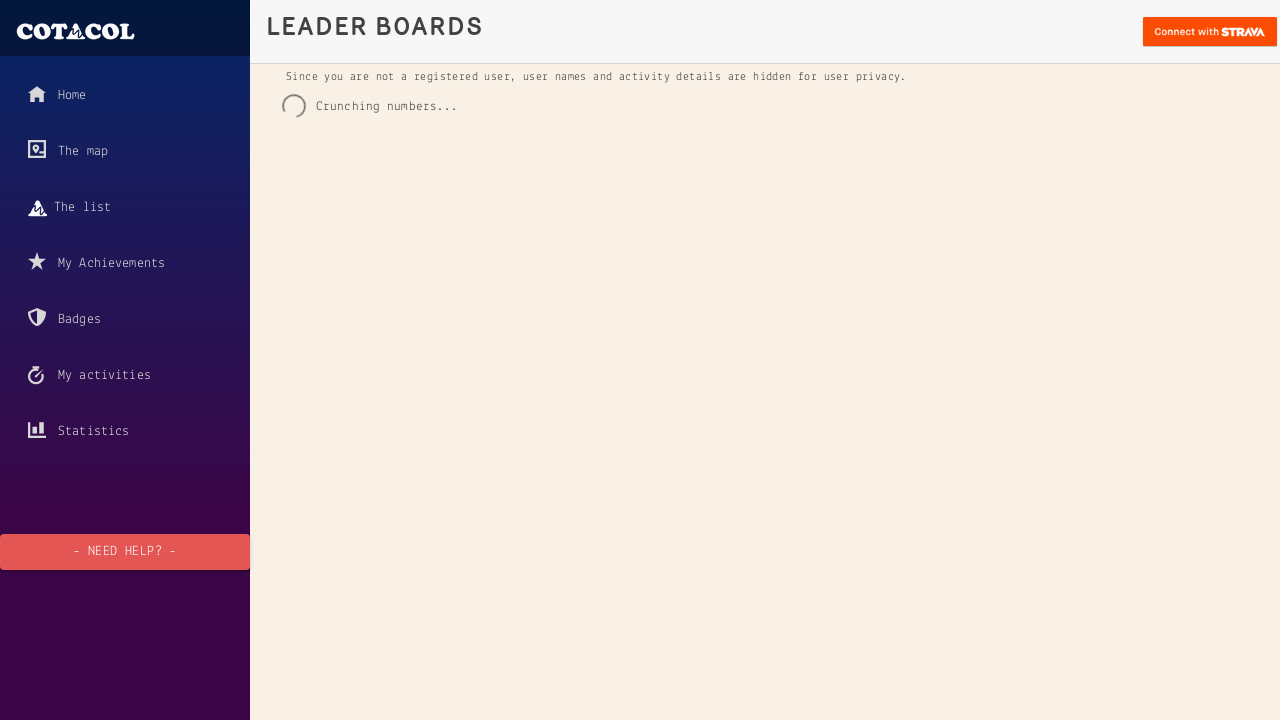

Waited for user elements to load on stats page
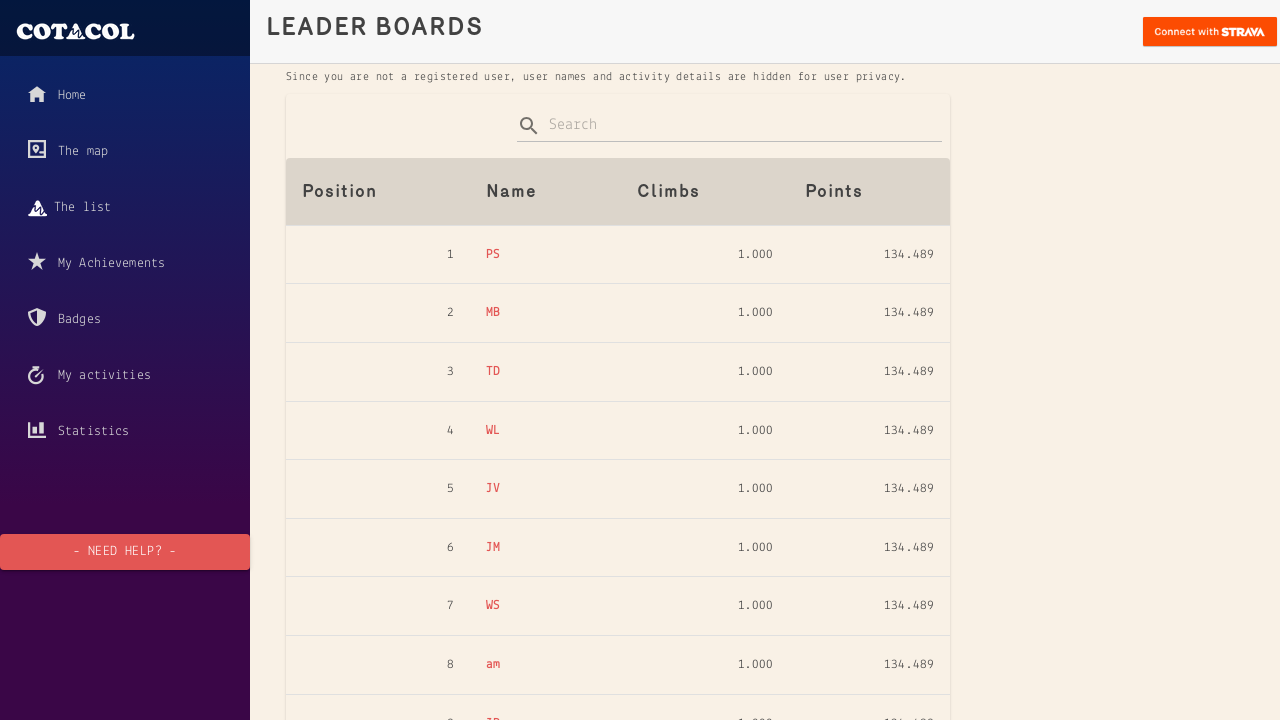

Counted user elements in leaderboard: 8205 users found
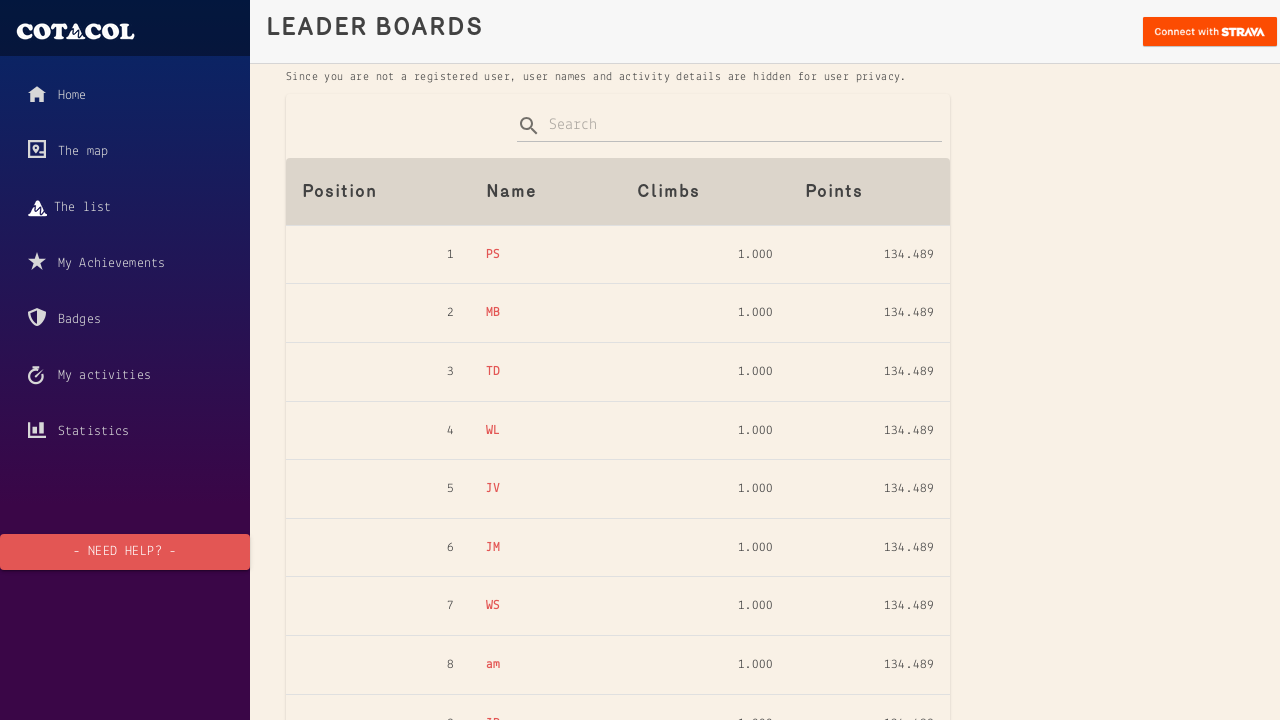

Assertion passed: leaderboard displays more than 50 users
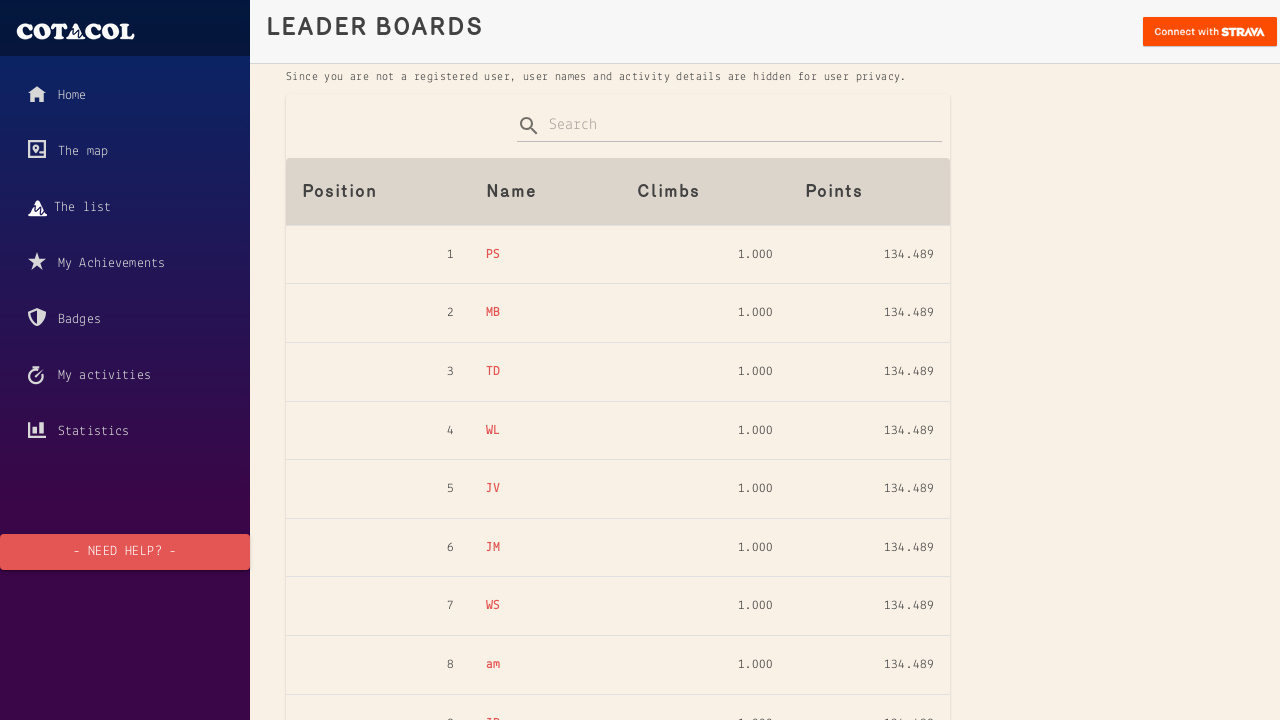

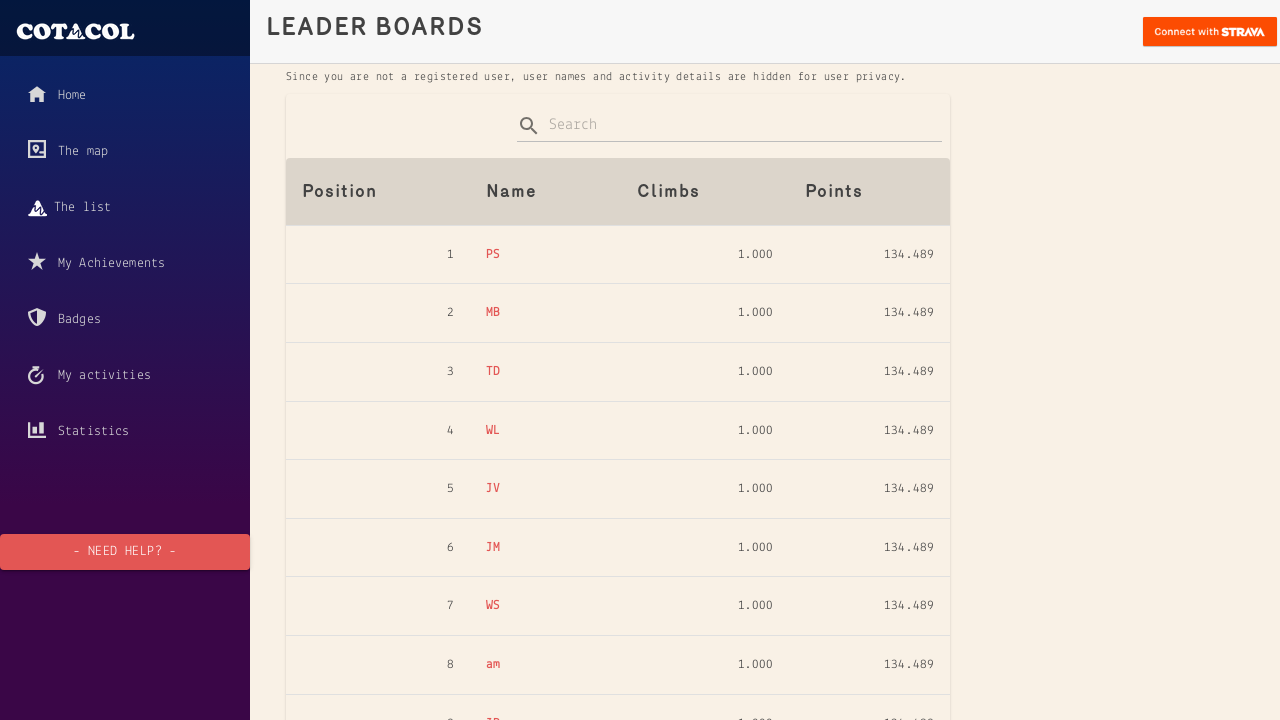